Tests dynamic content loading by clicking a start button and waiting for text to appear

Starting URL: https://the-internet.herokuapp.com/dynamic_loading/1

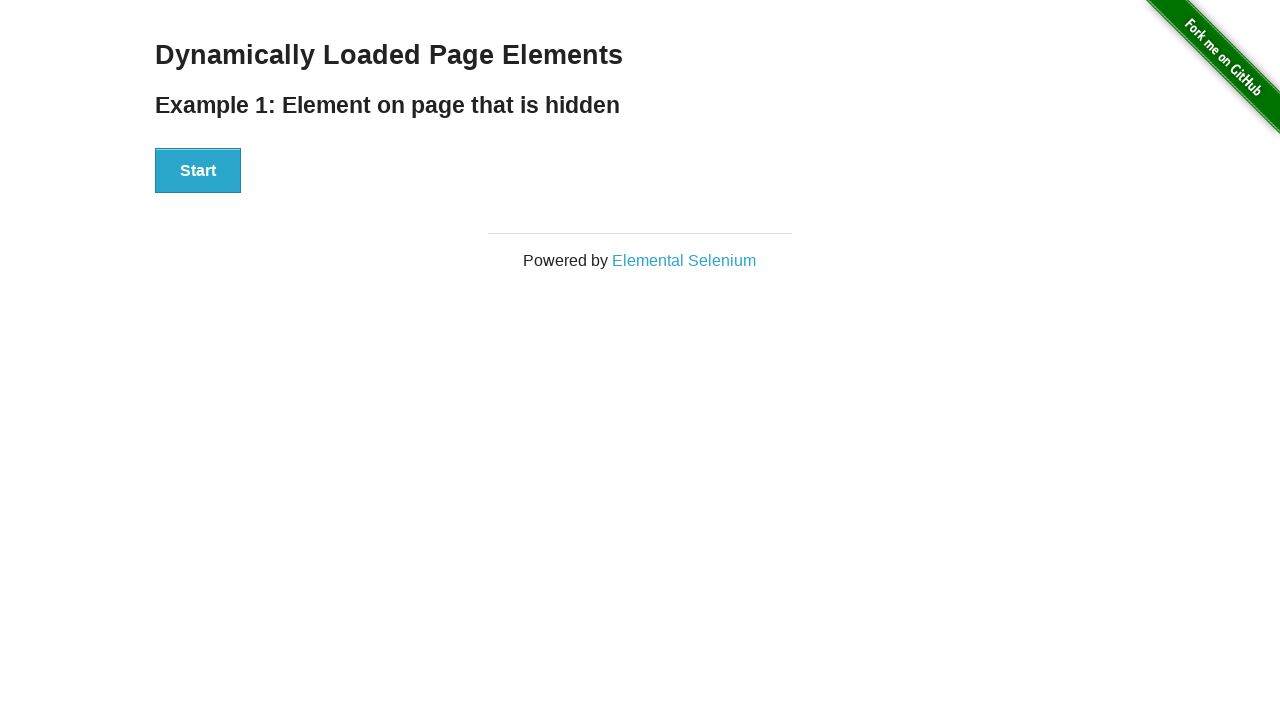

Clicked Start button to trigger dynamic content loading at (198, 171) on xpath=//button[text()='Start']
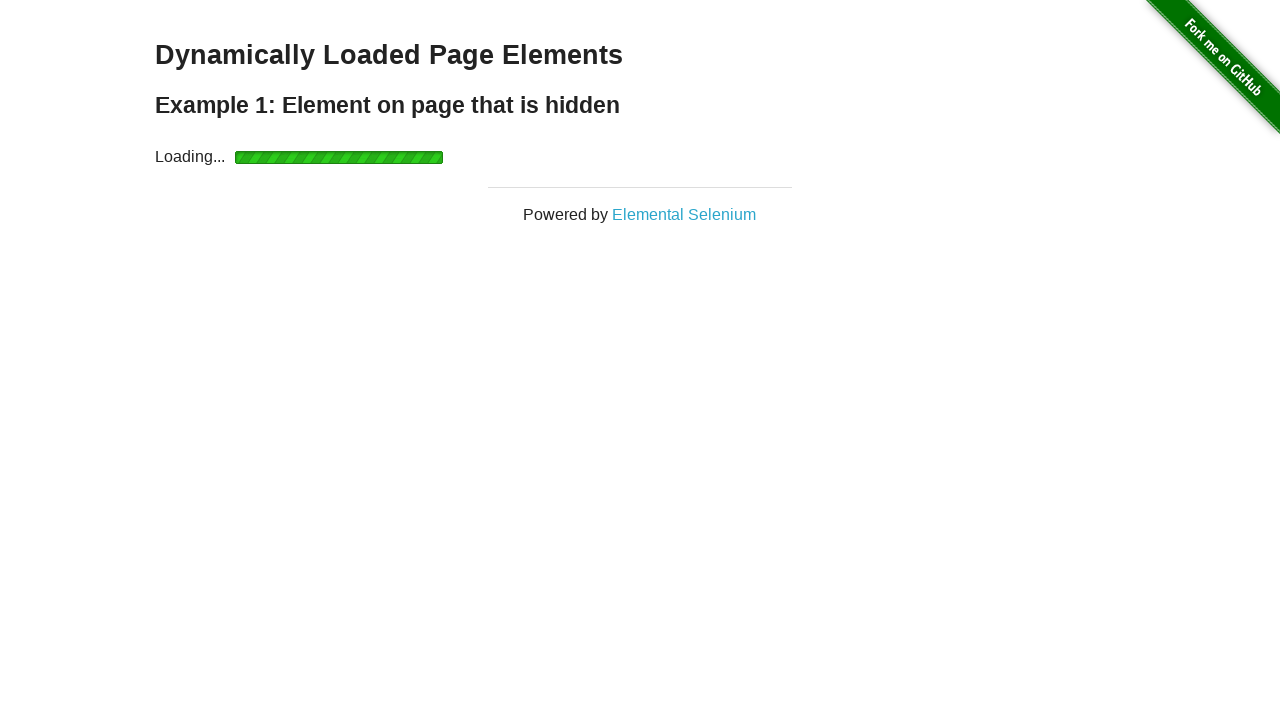

Waited for dynamic content to load - hello text element appeared
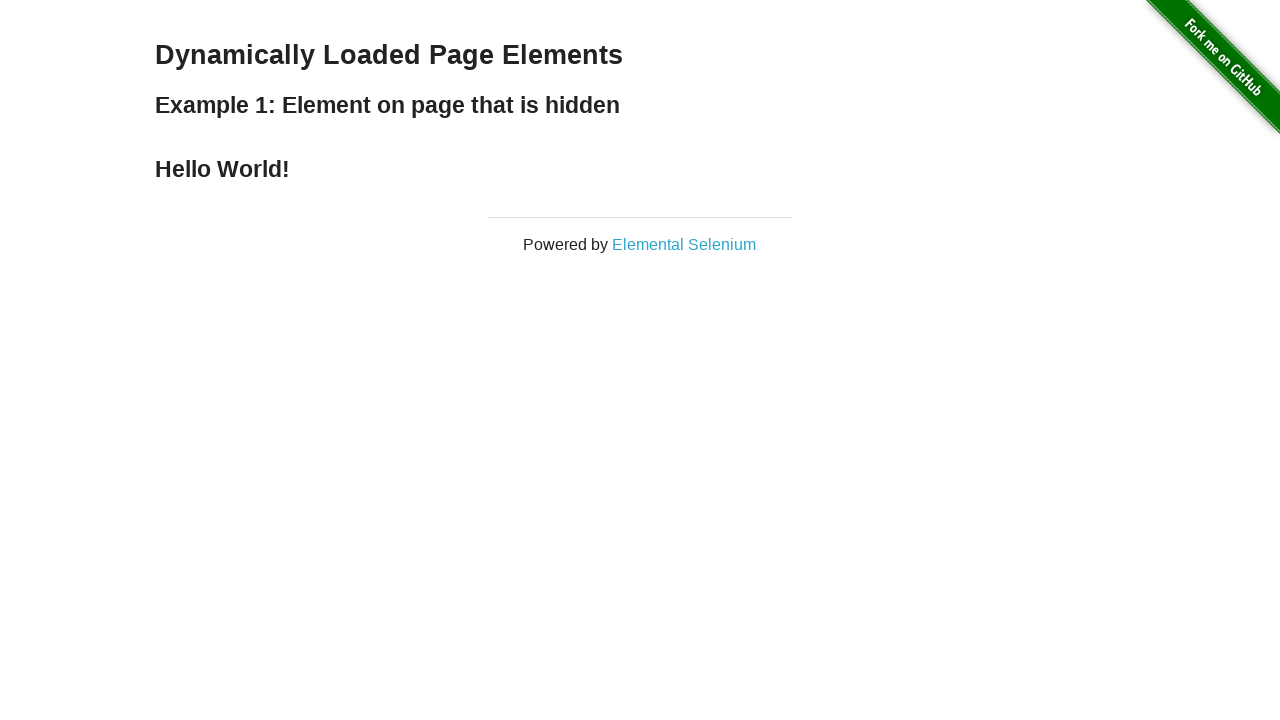

Retrieved and verified hello text content
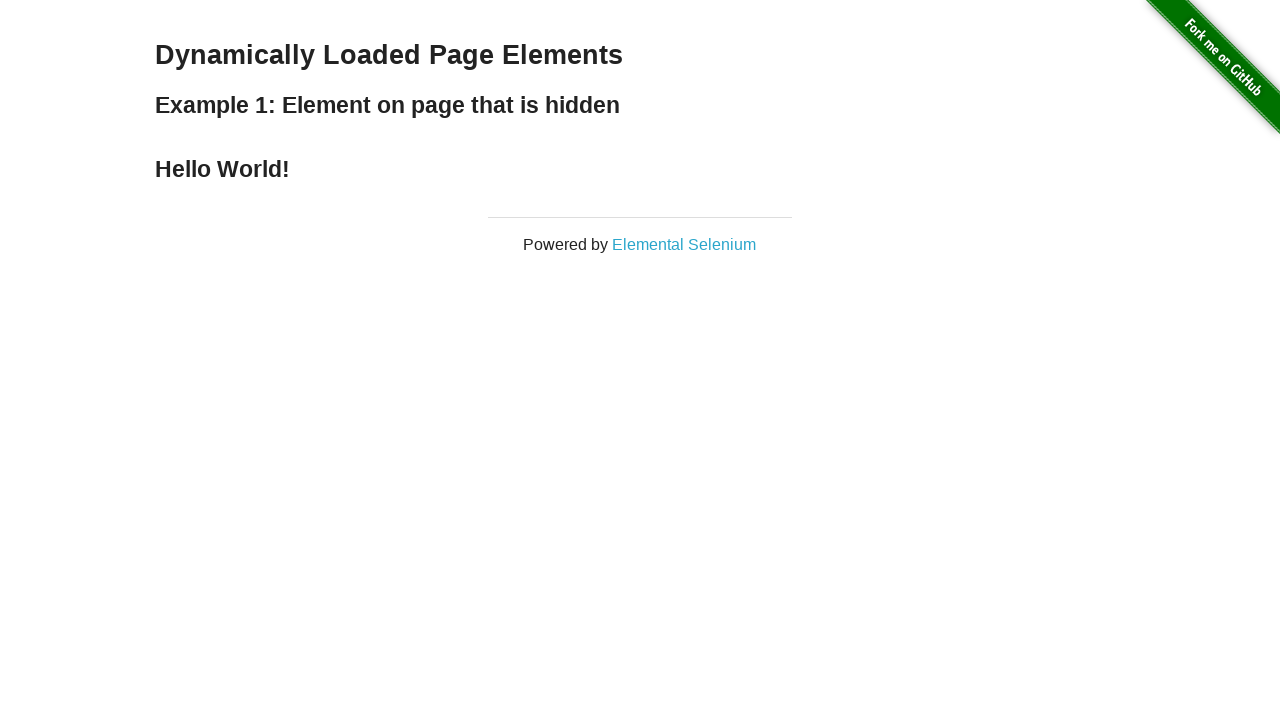

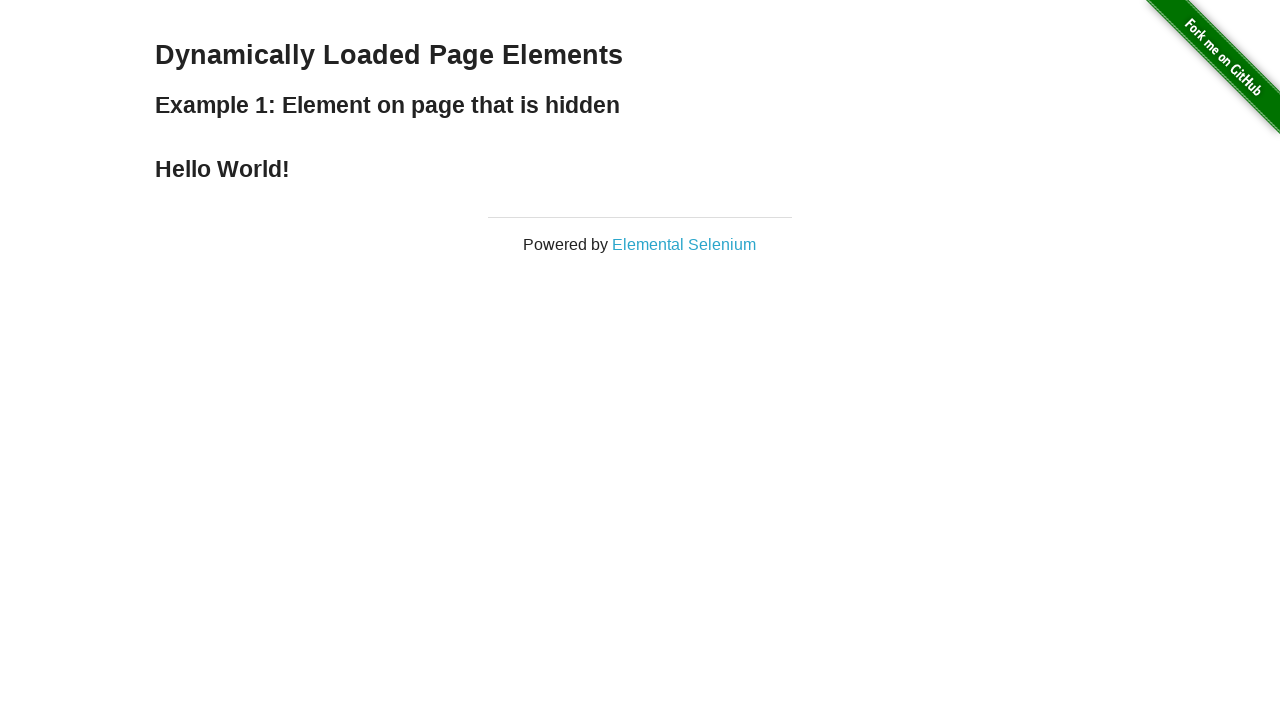